Tests that the counter displays the correct number of todo items as items are added

Starting URL: https://demo.playwright.dev/todomvc

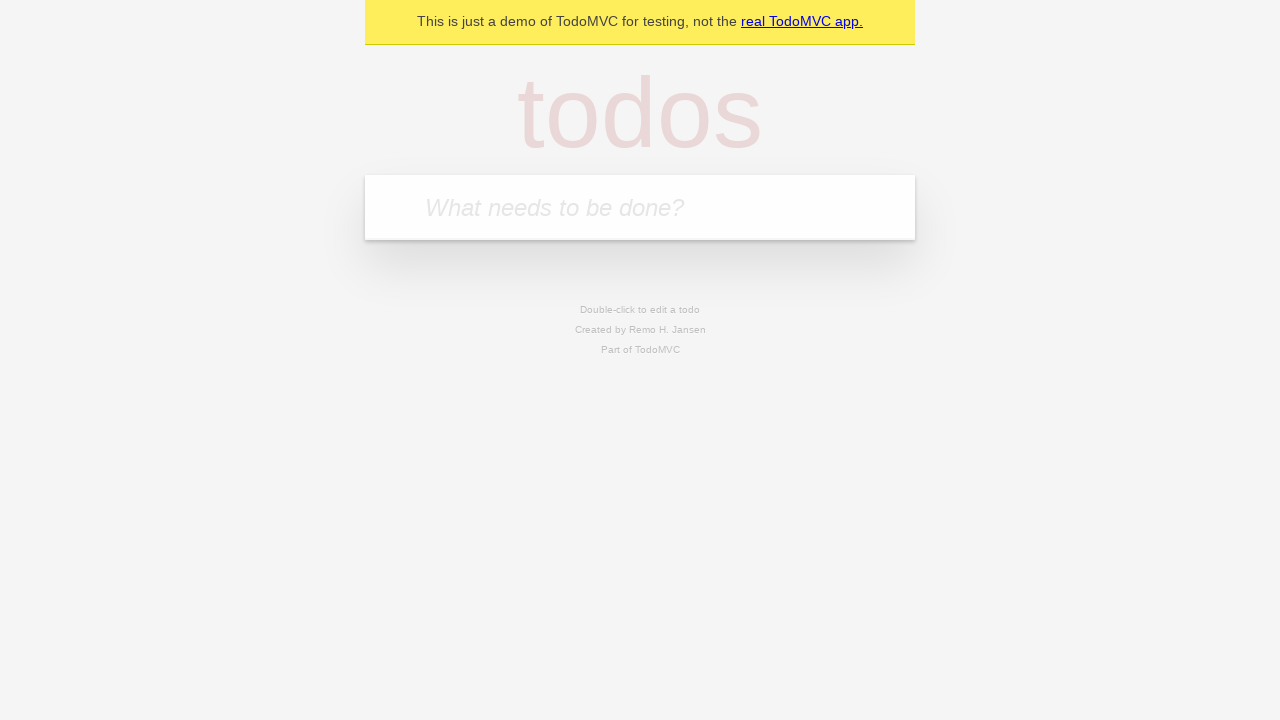

Filled todo input with 'buy some cheese' on internal:attr=[placeholder="What needs to be done?"i]
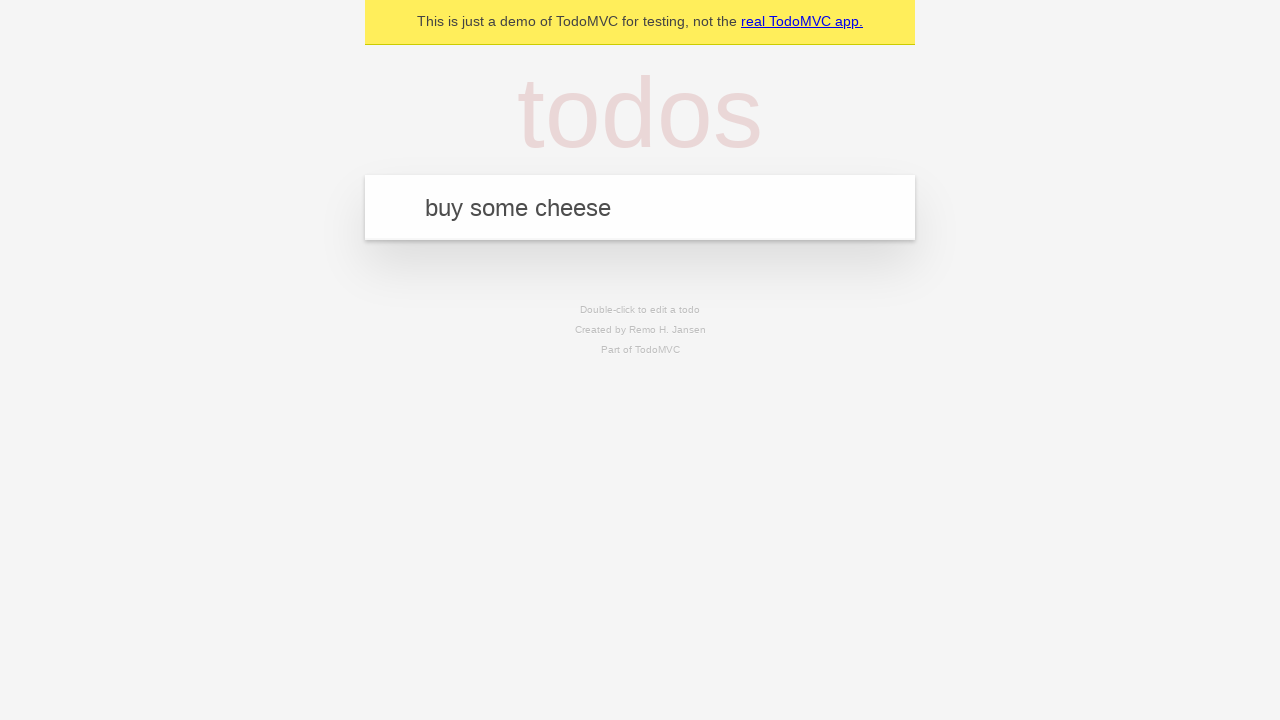

Pressed Enter to add first todo item on internal:attr=[placeholder="What needs to be done?"i]
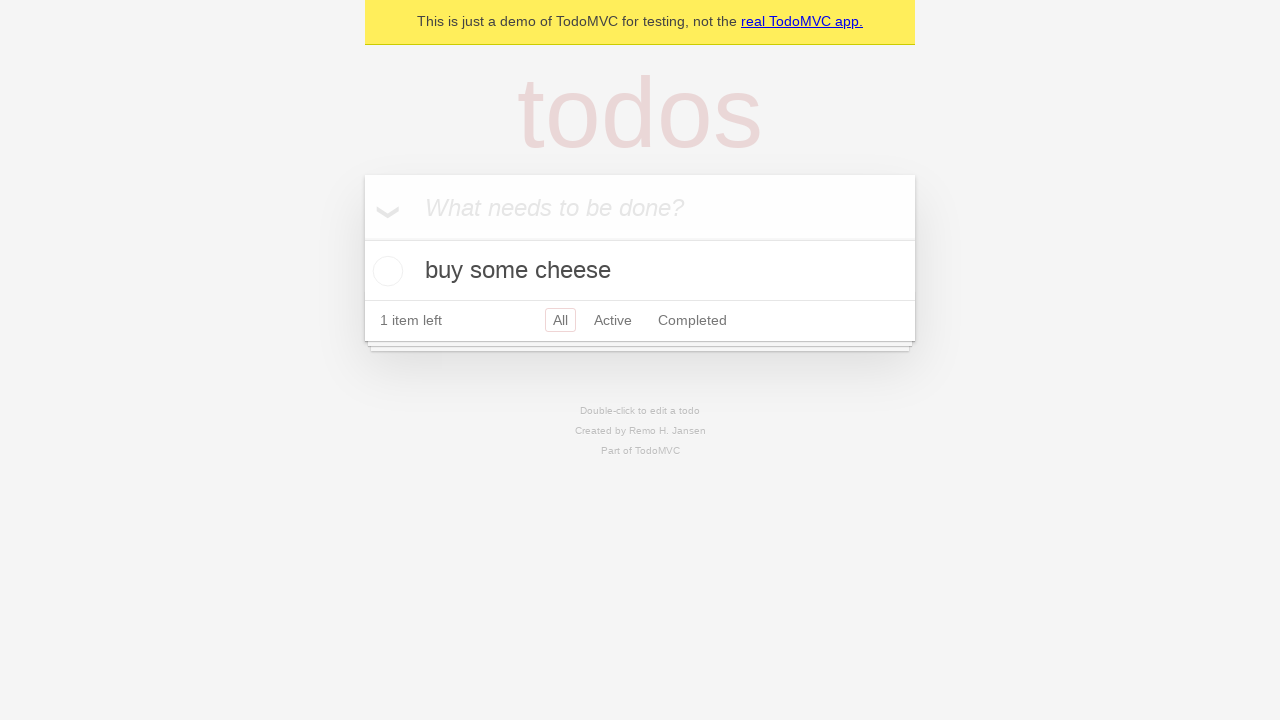

Todo counter element loaded and is visible
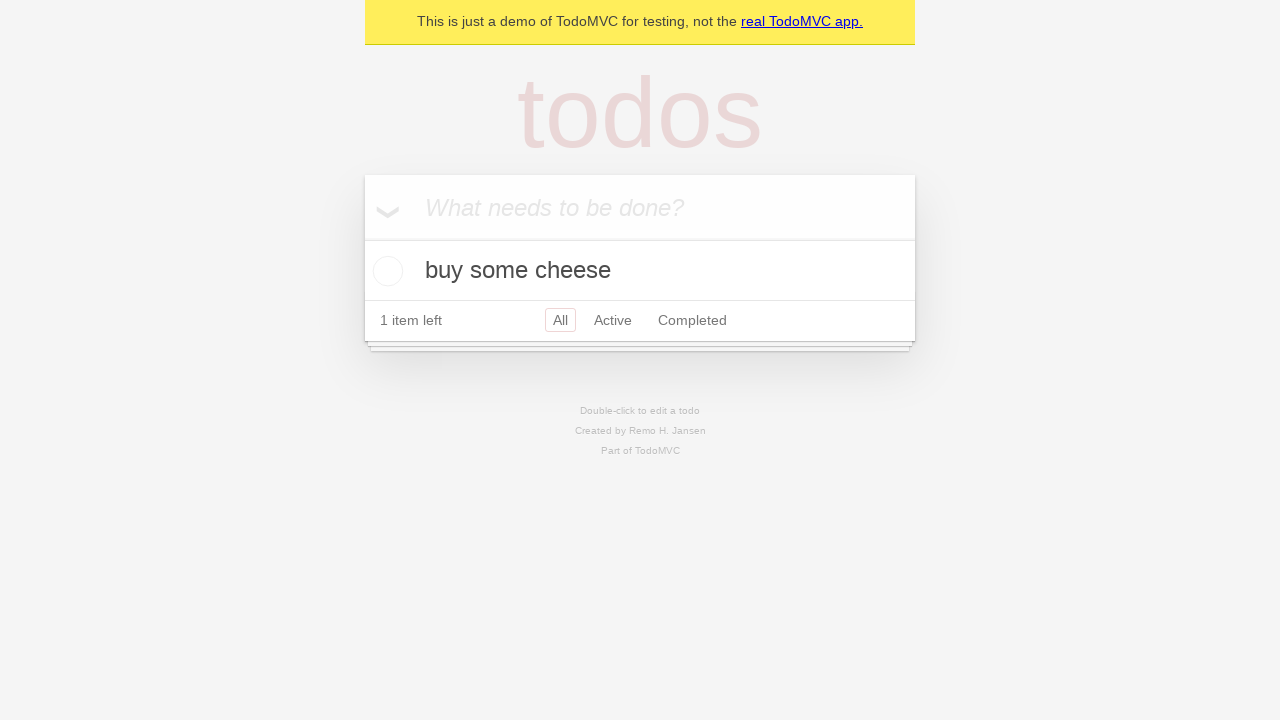

Filled todo input with 'feed the cat' on internal:attr=[placeholder="What needs to be done?"i]
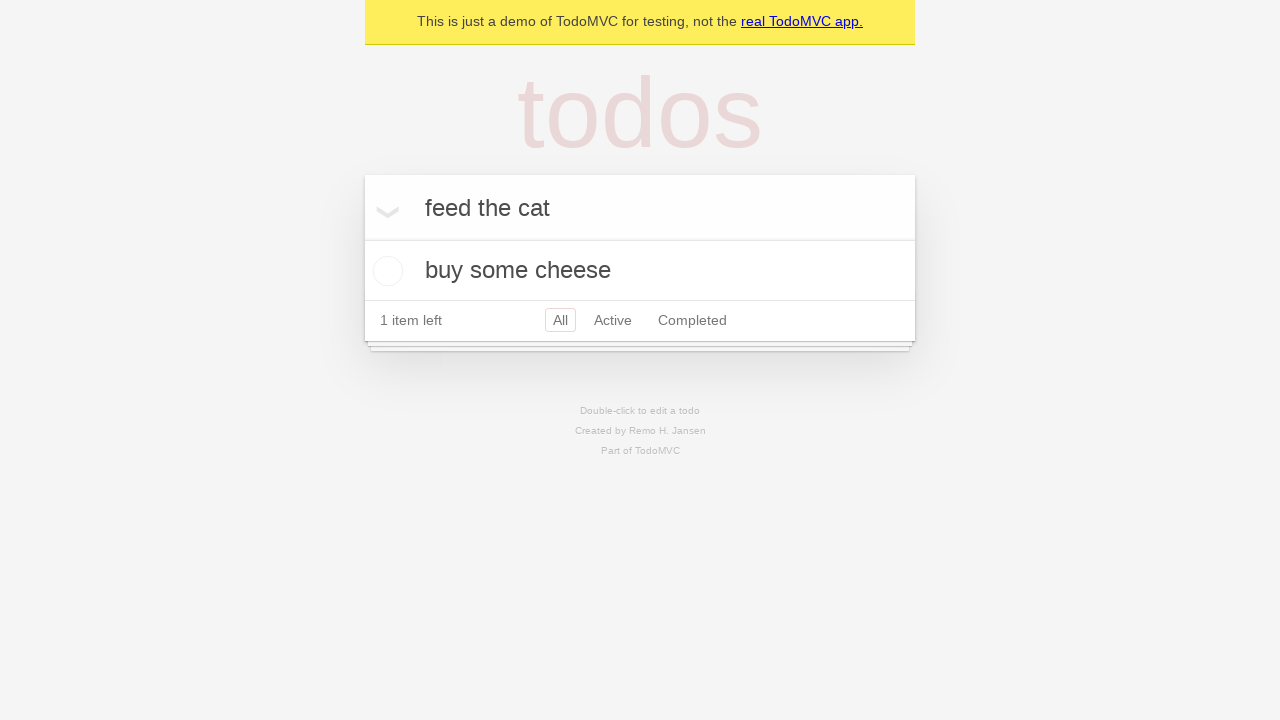

Pressed Enter to add second todo item on internal:attr=[placeholder="What needs to be done?"i]
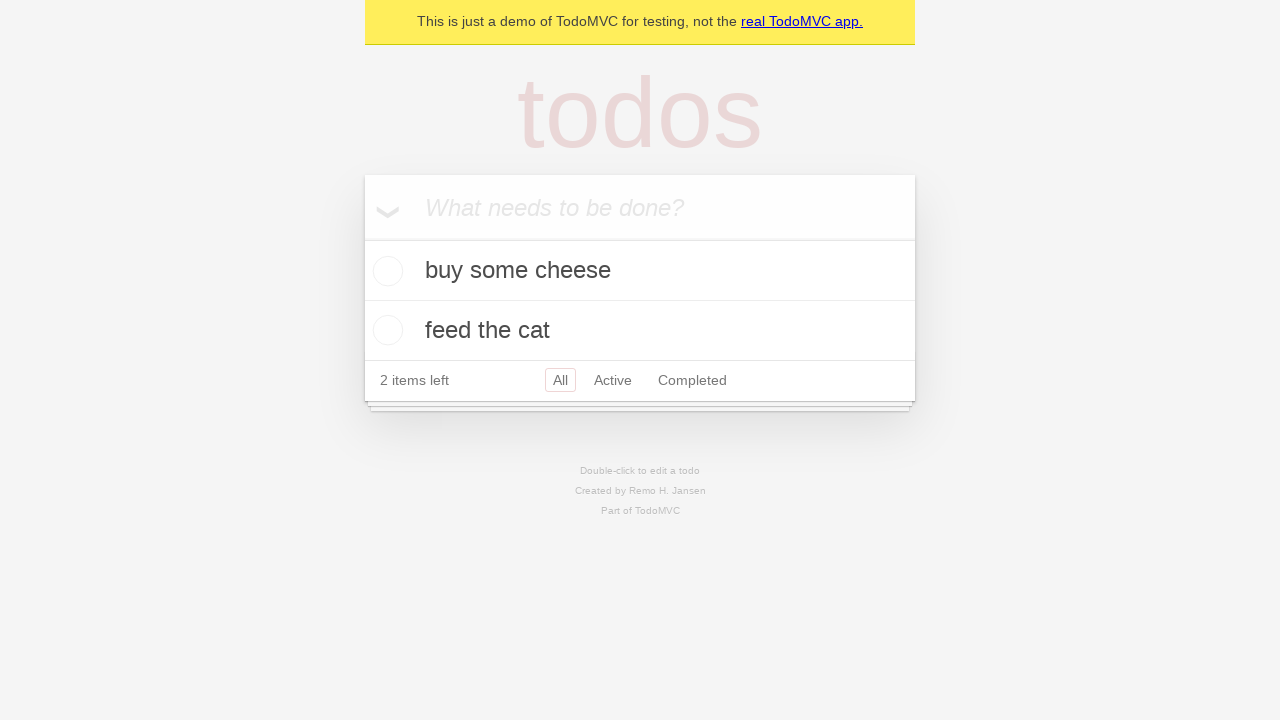

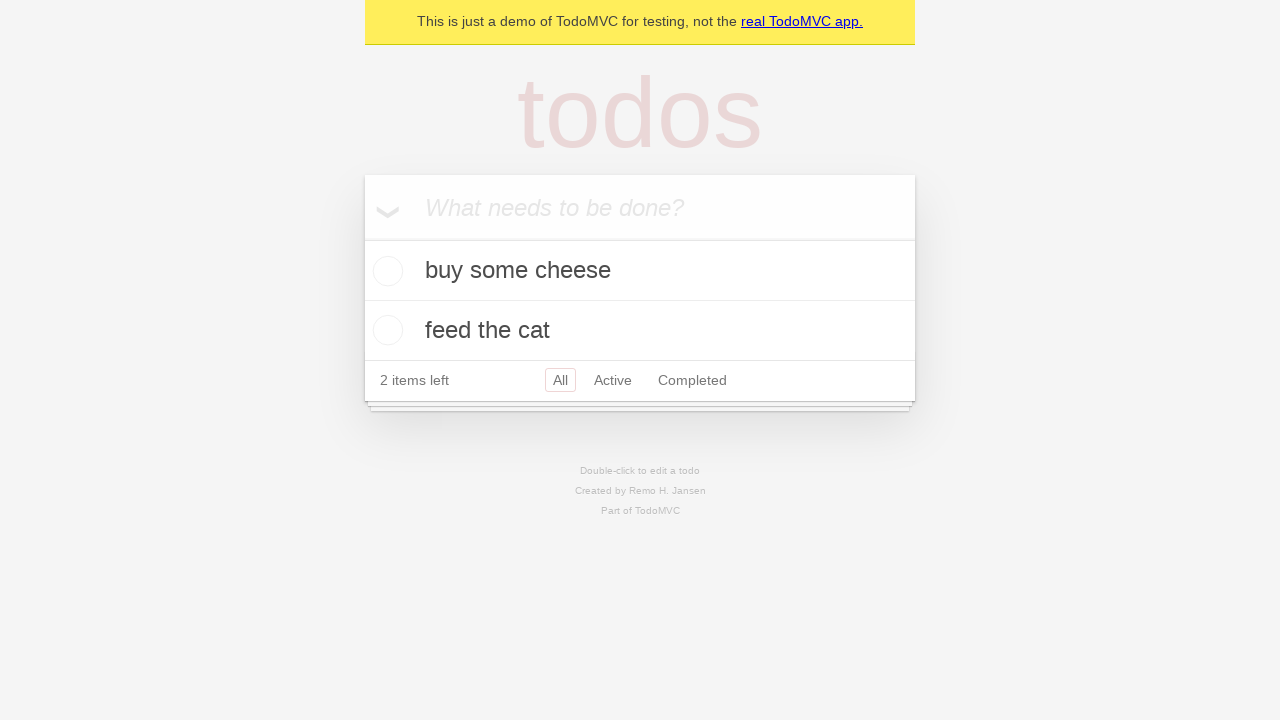